Tests jQuery UI slider by switching to iframe, clicking the slider handle, and moving it using keyboard arrow keys

Starting URL: https://jqueryui.com/slider/

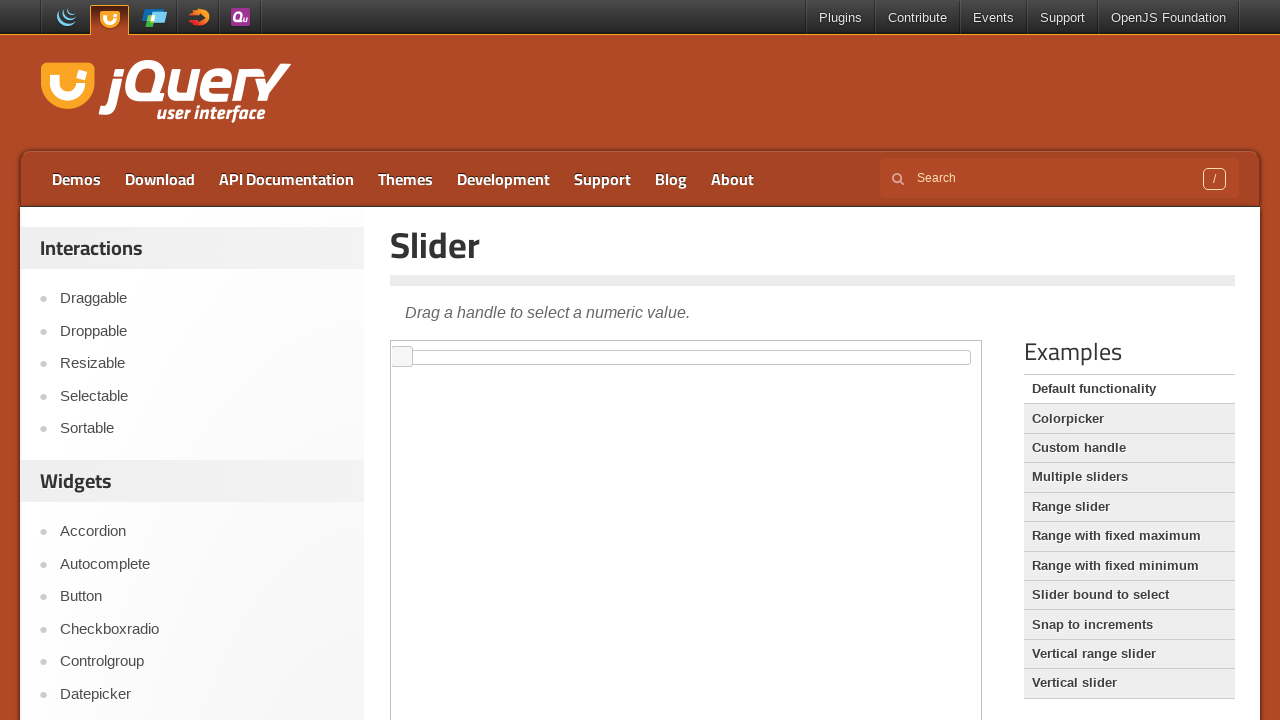

Located iframe containing jQuery UI slider demo
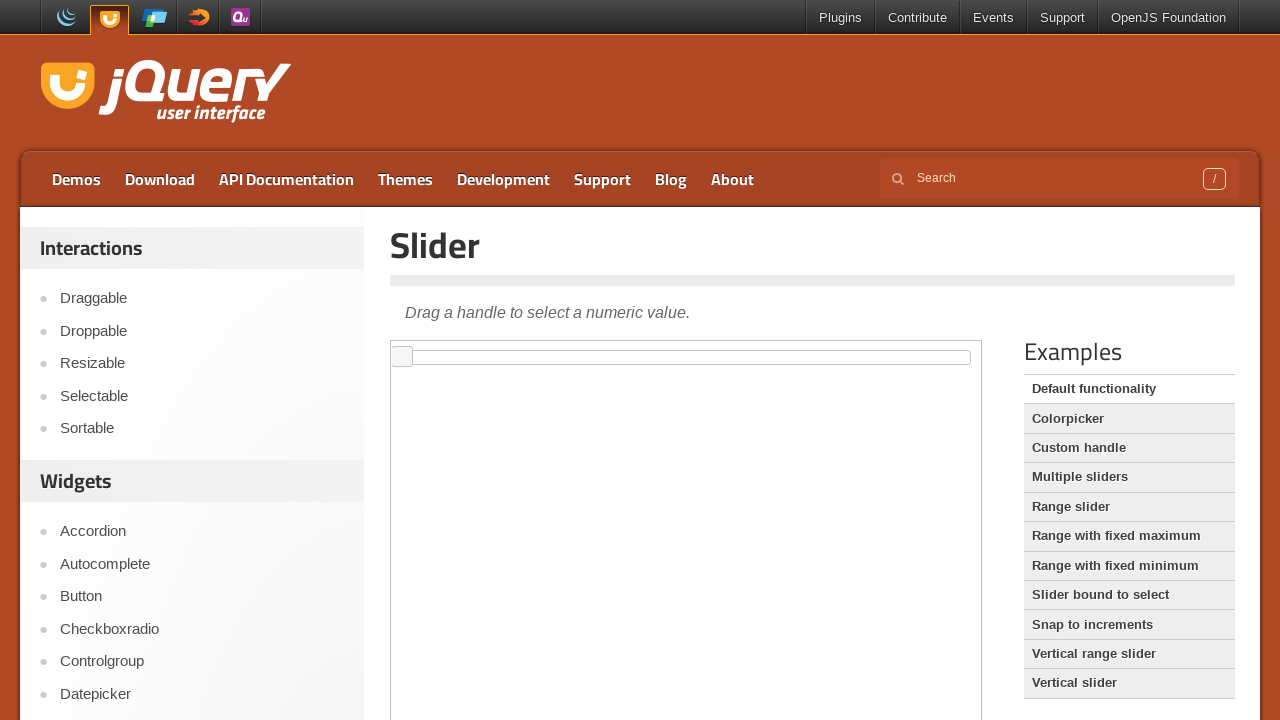

Located slider handle element
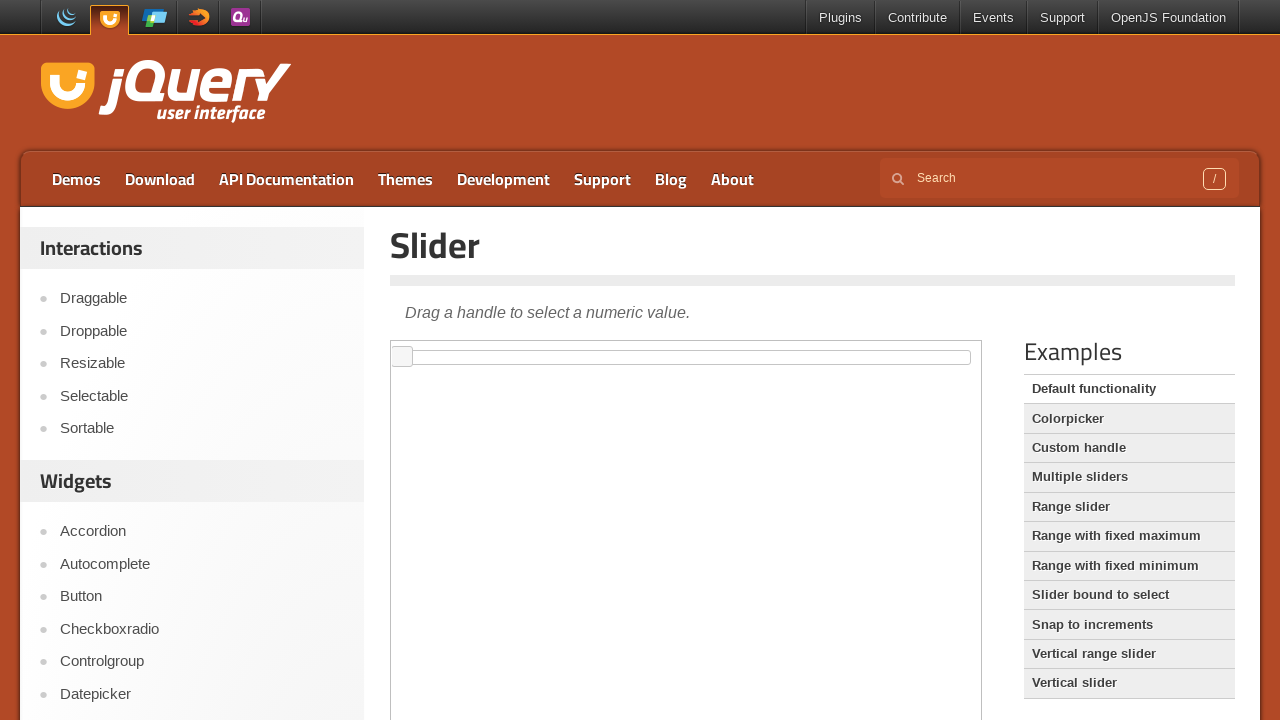

Slider handle became visible
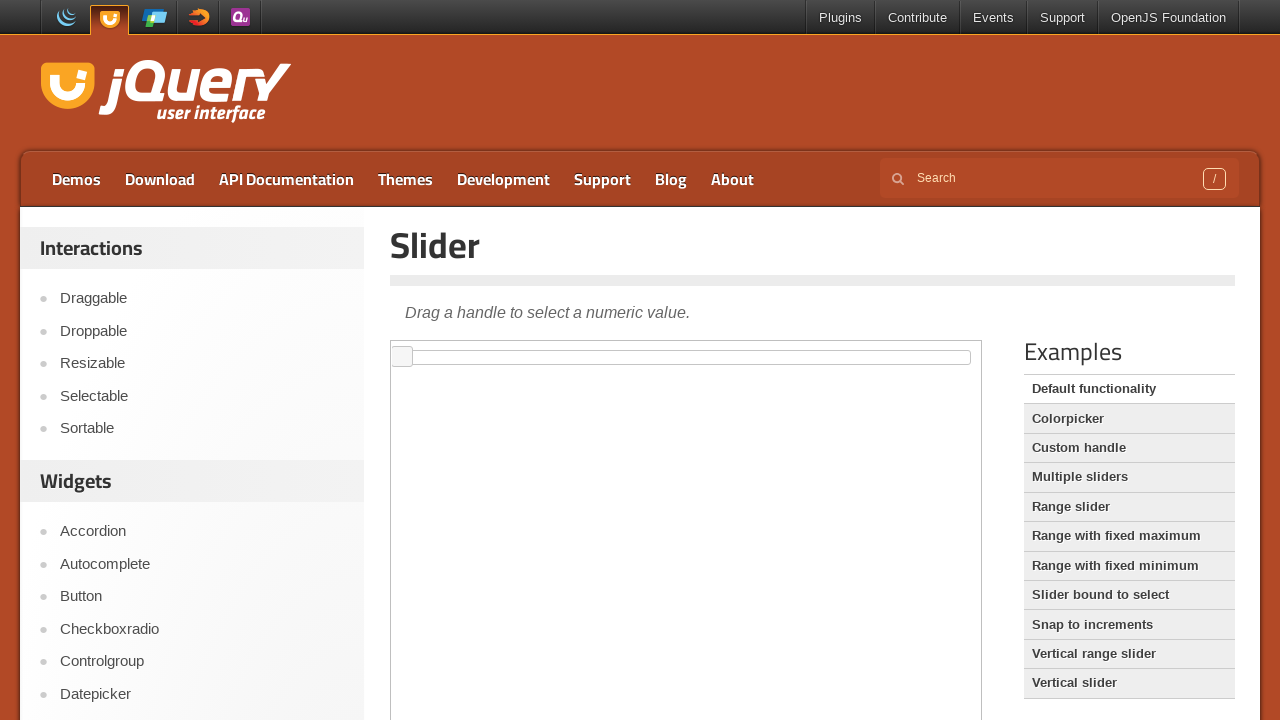

Clicked on slider handle to focus it at (402, 357) on iframe >> nth=0 >> internal:control=enter-frame >> span.ui-slider-handle
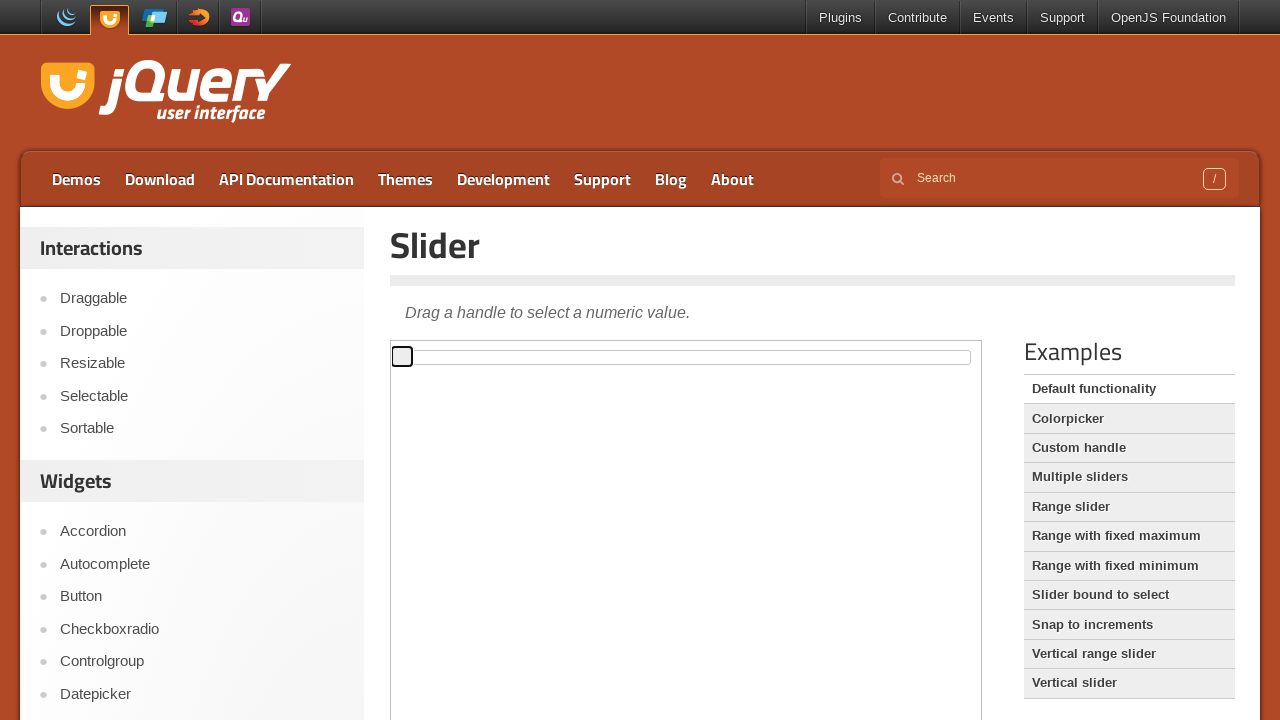

Pressed ArrowRight key (iteration 1/10) to move slider right
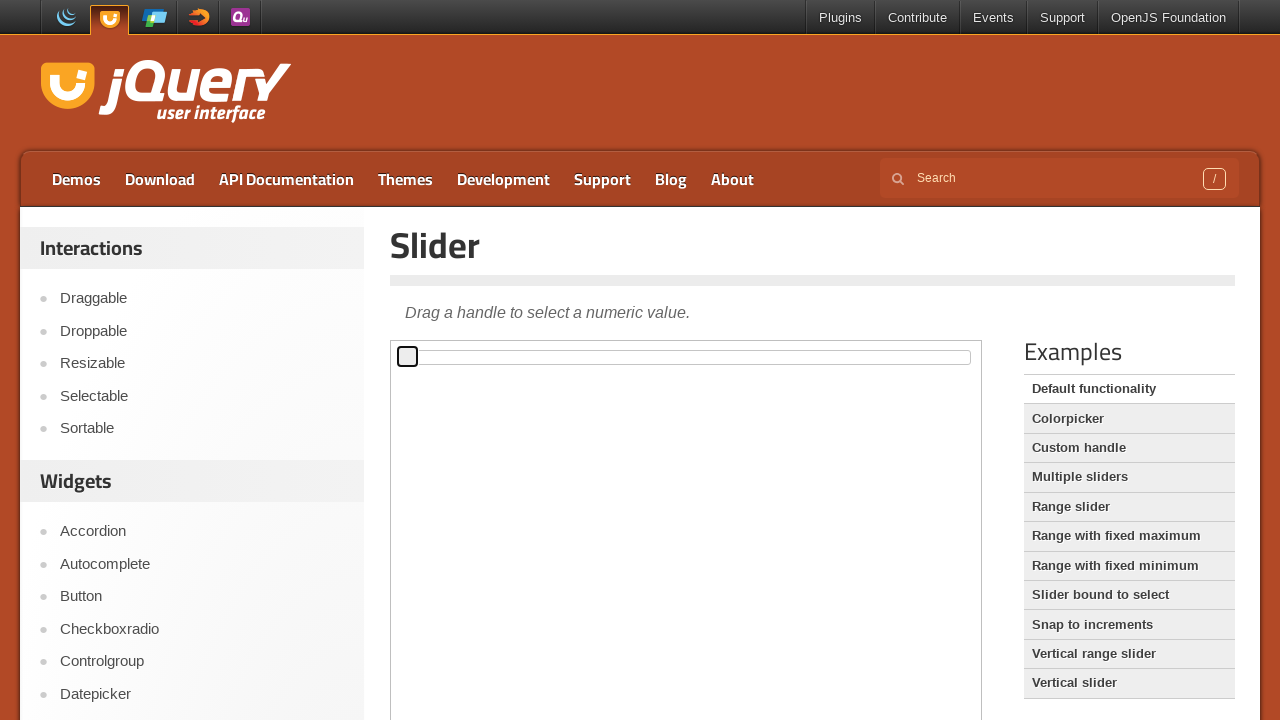

Pressed ArrowRight key (iteration 2/10) to move slider right
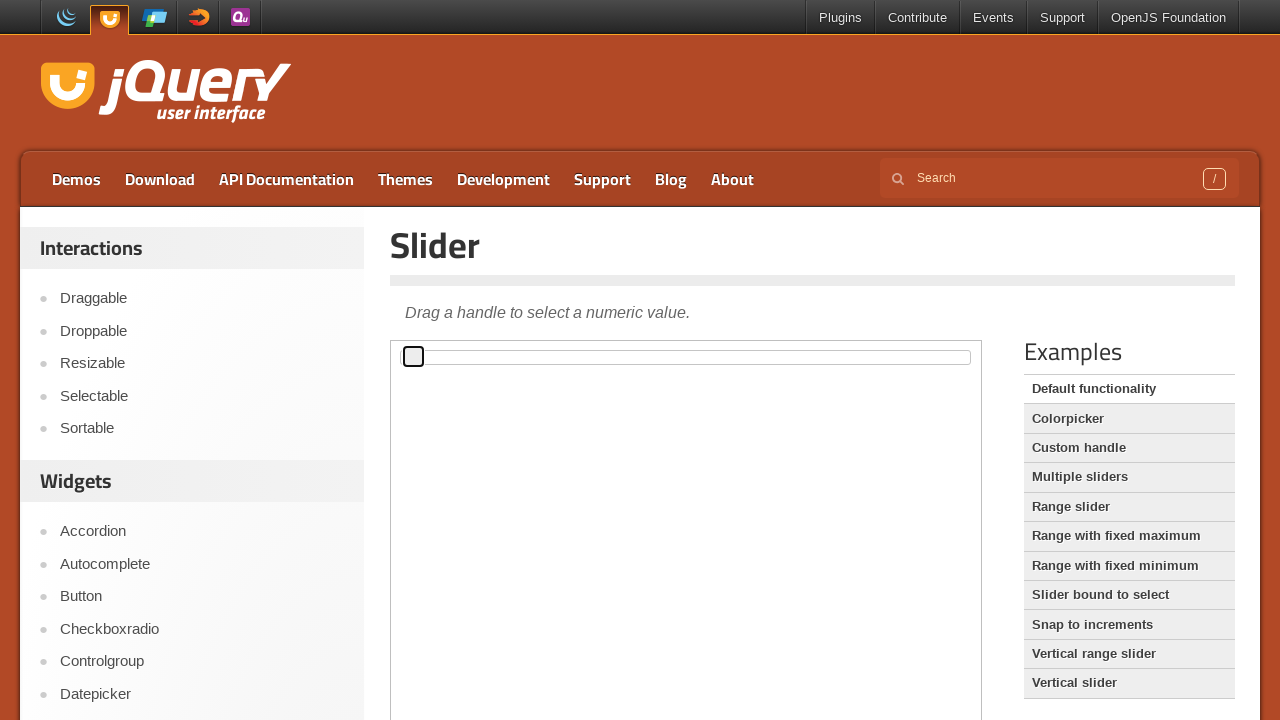

Pressed ArrowRight key (iteration 3/10) to move slider right
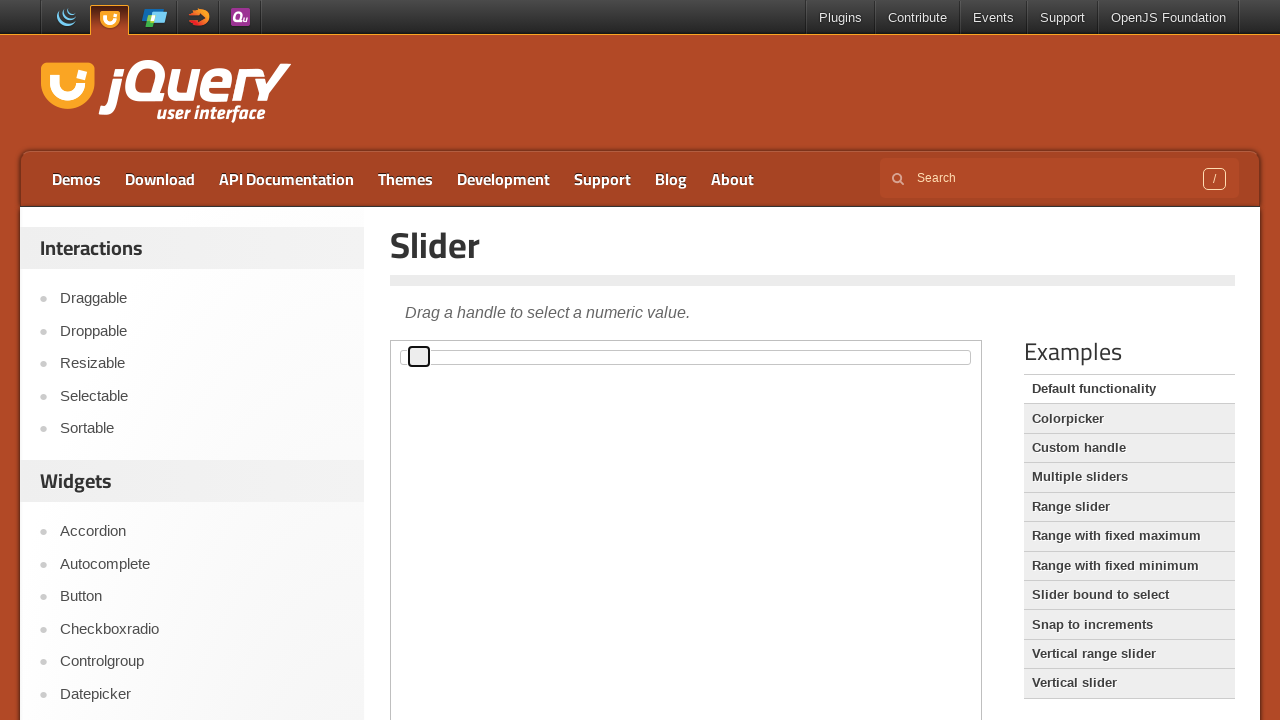

Pressed ArrowRight key (iteration 4/10) to move slider right
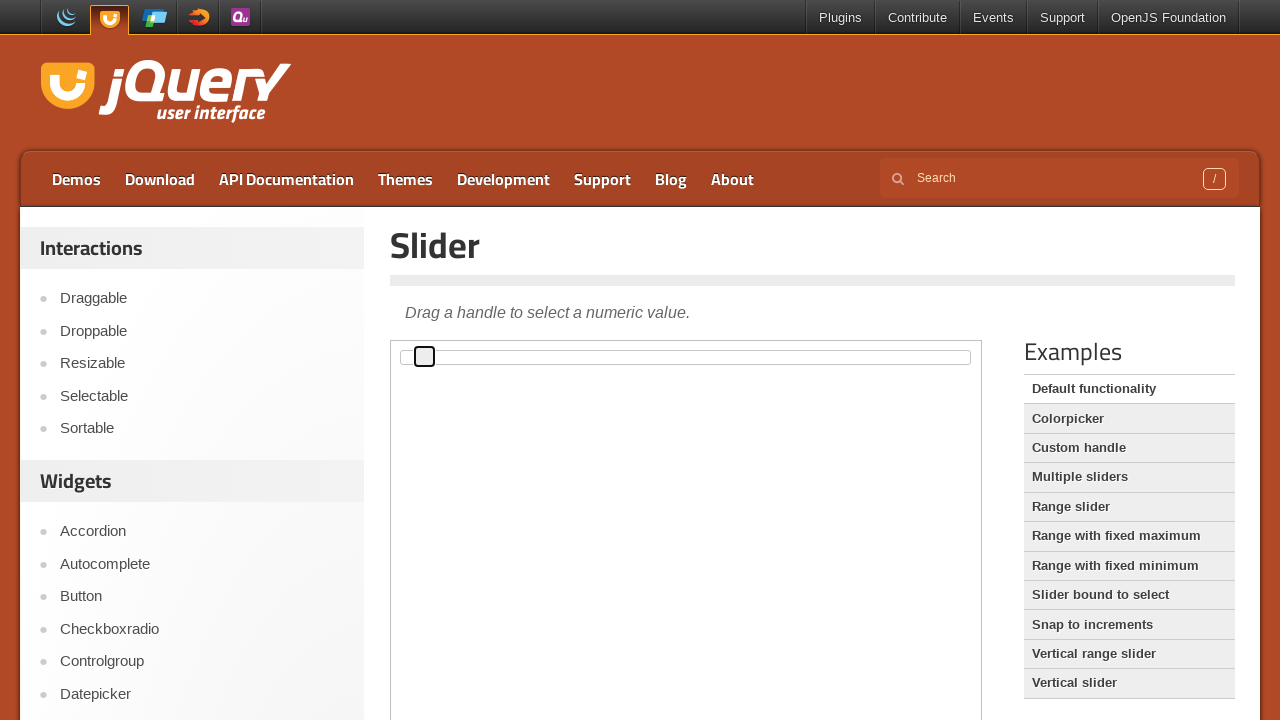

Pressed ArrowRight key (iteration 5/10) to move slider right
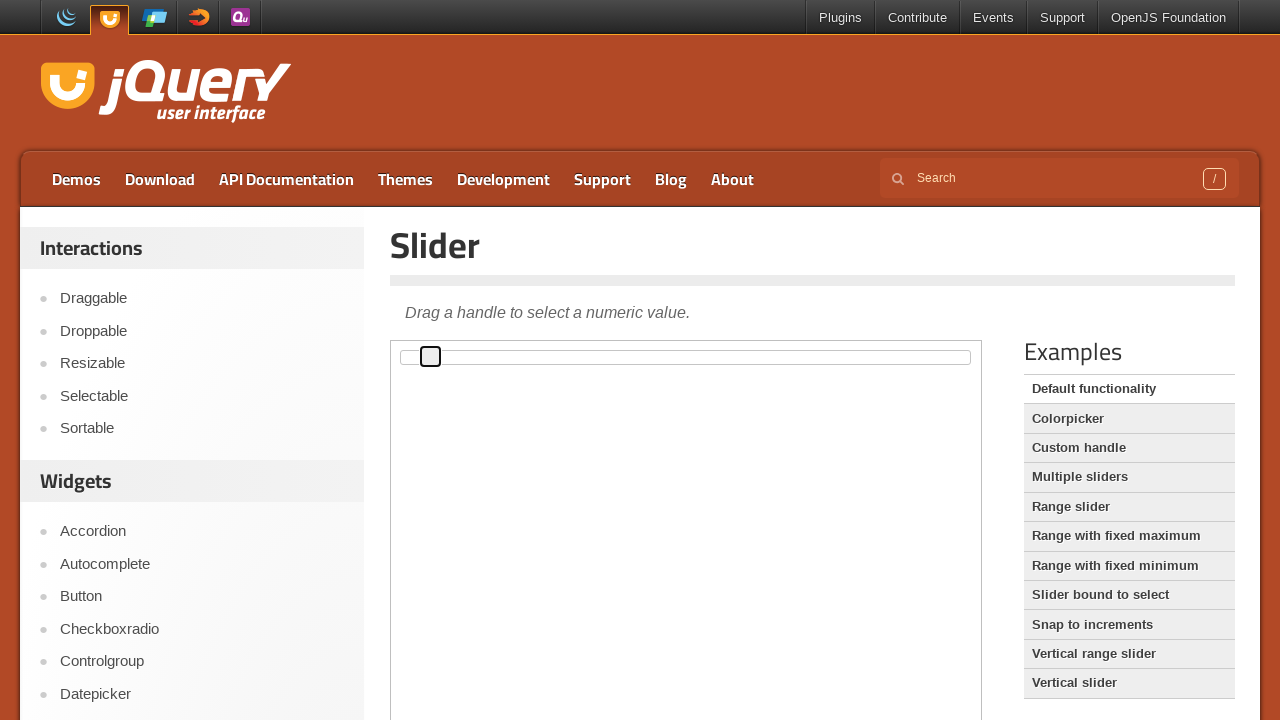

Pressed ArrowRight key (iteration 6/10) to move slider right
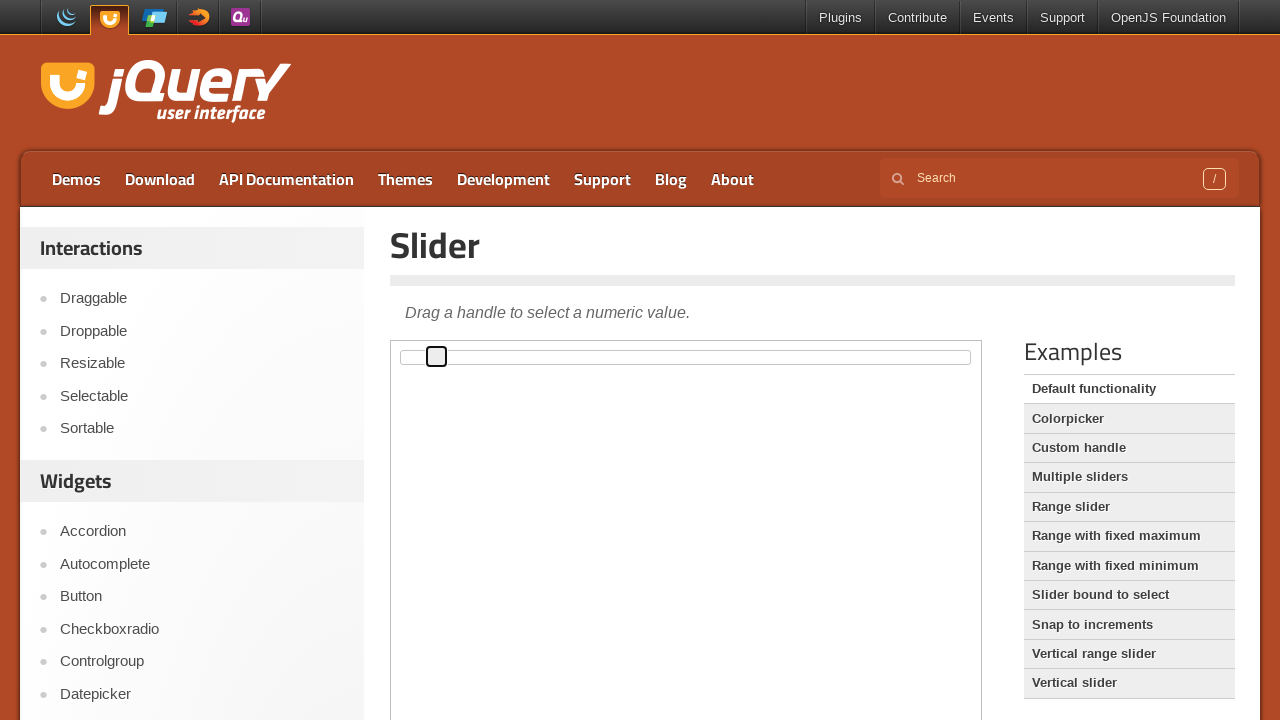

Pressed ArrowRight key (iteration 7/10) to move slider right
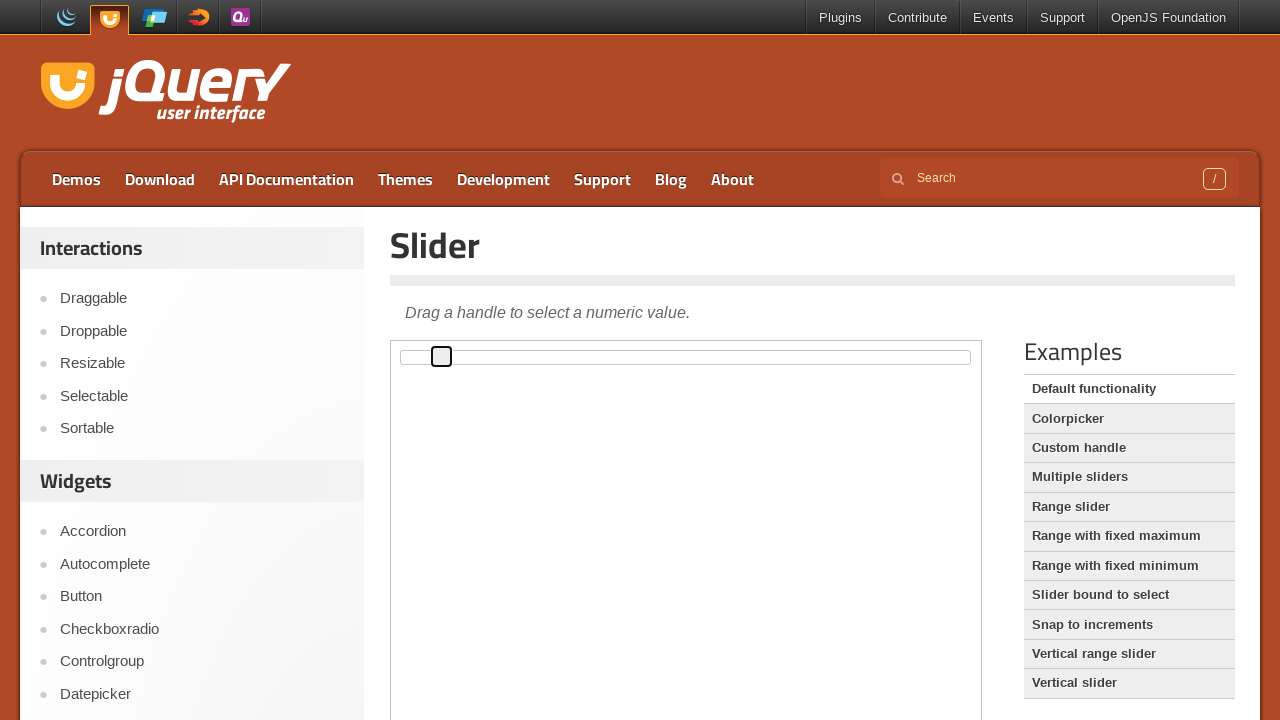

Pressed ArrowRight key (iteration 8/10) to move slider right
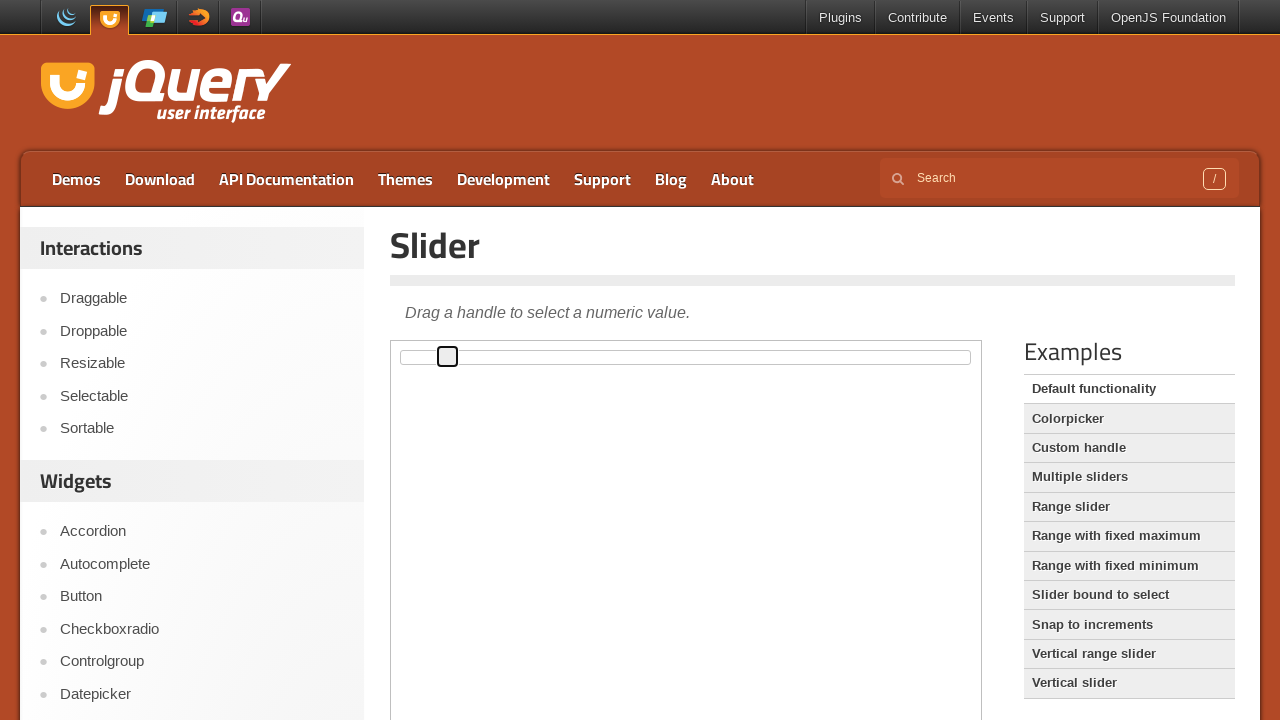

Pressed ArrowRight key (iteration 9/10) to move slider right
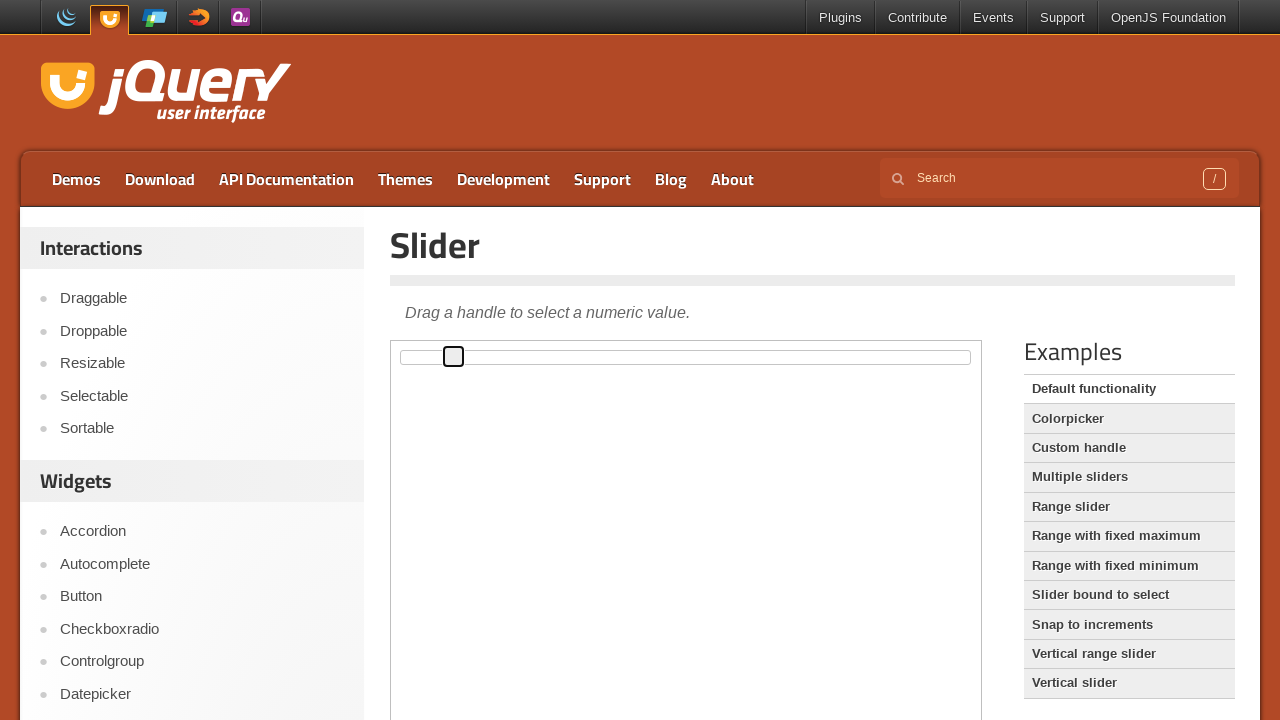

Pressed ArrowRight key (iteration 10/10) to move slider right
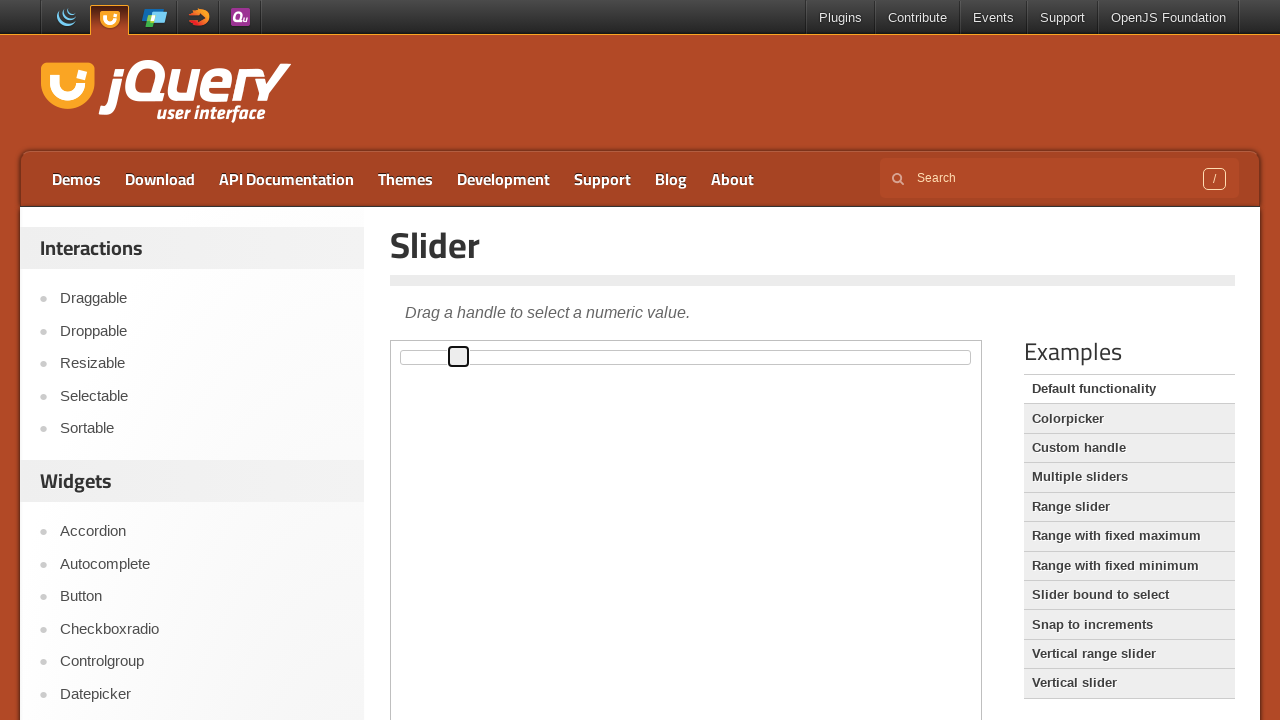

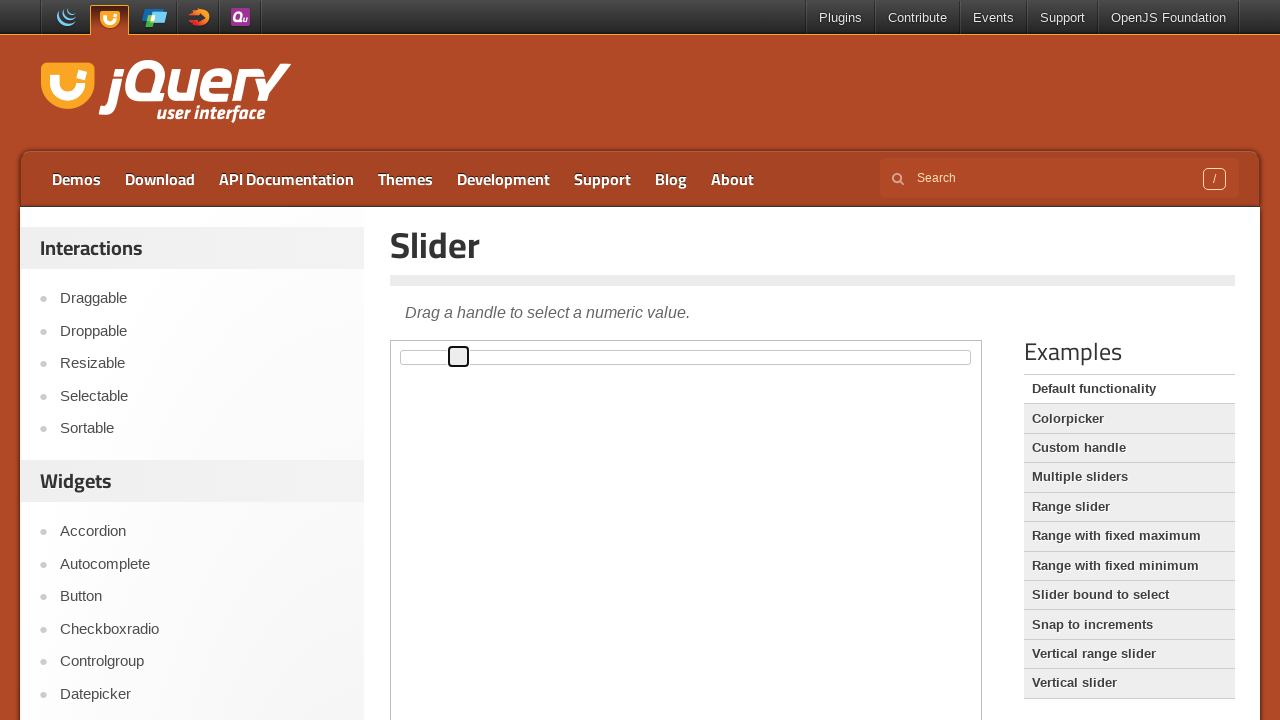